Tests dropdown selection functionality by selecting different options and verifying the selected values

Starting URL: http://theinternet.przyklady.javastart.pl/dropdown

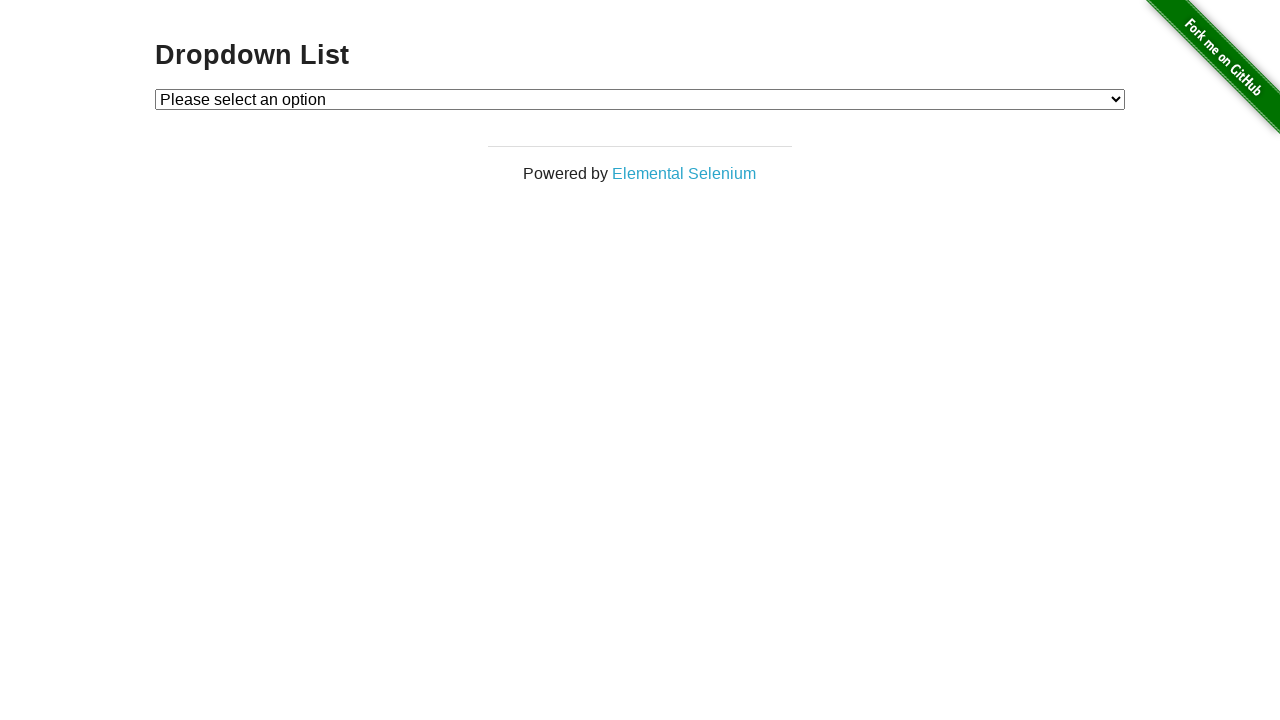

Located dropdown element
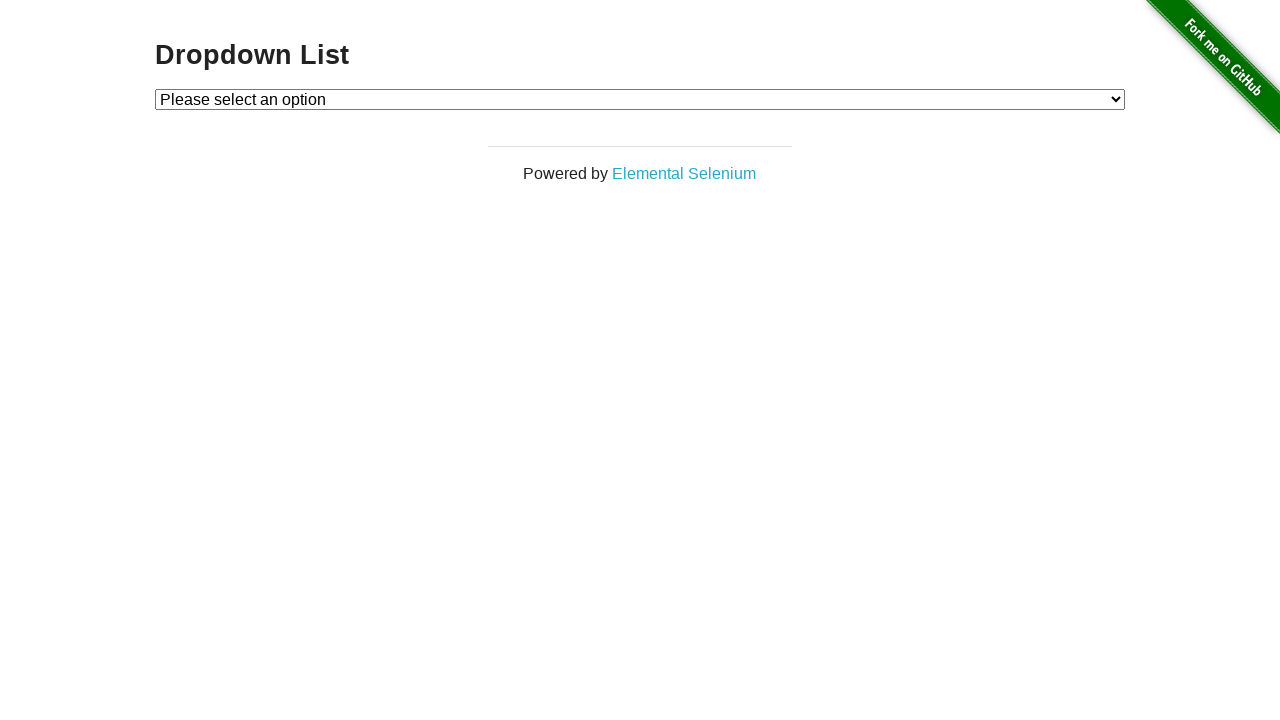

Verified initial dropdown state shows 'Please select an option'
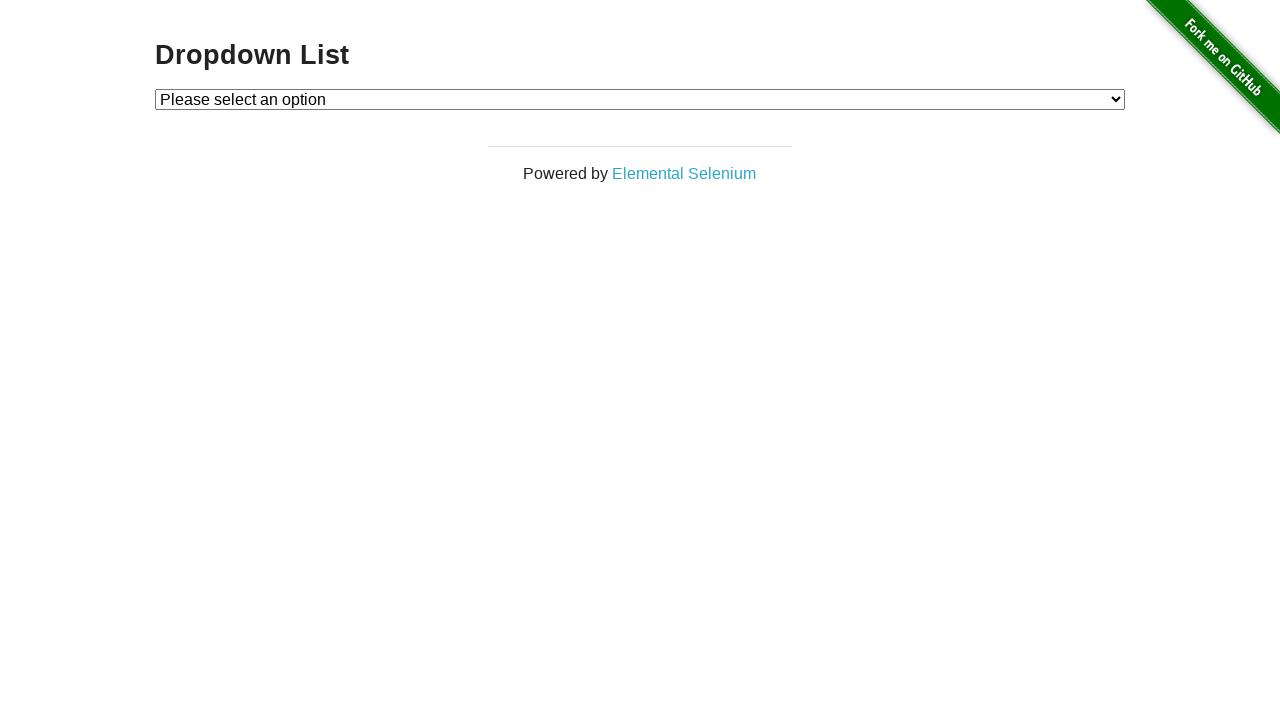

Selected Option 1 from dropdown on #dropdown
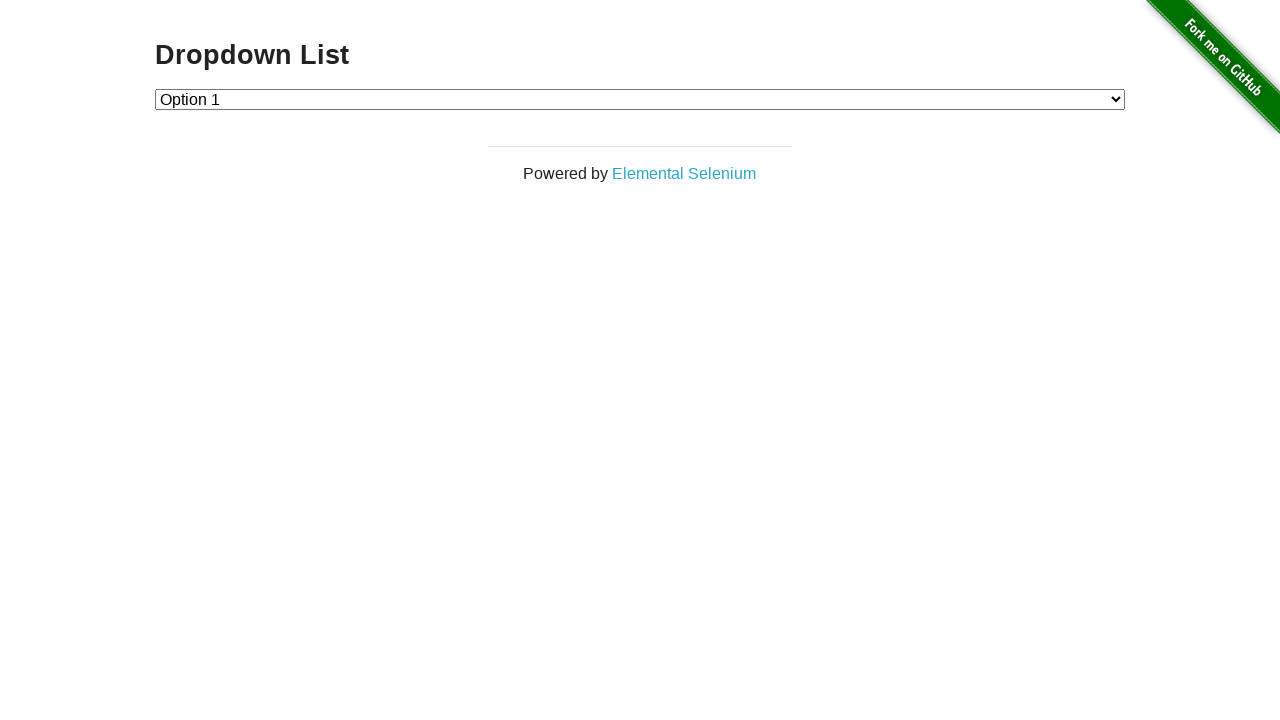

Verified Option 1 is now selected
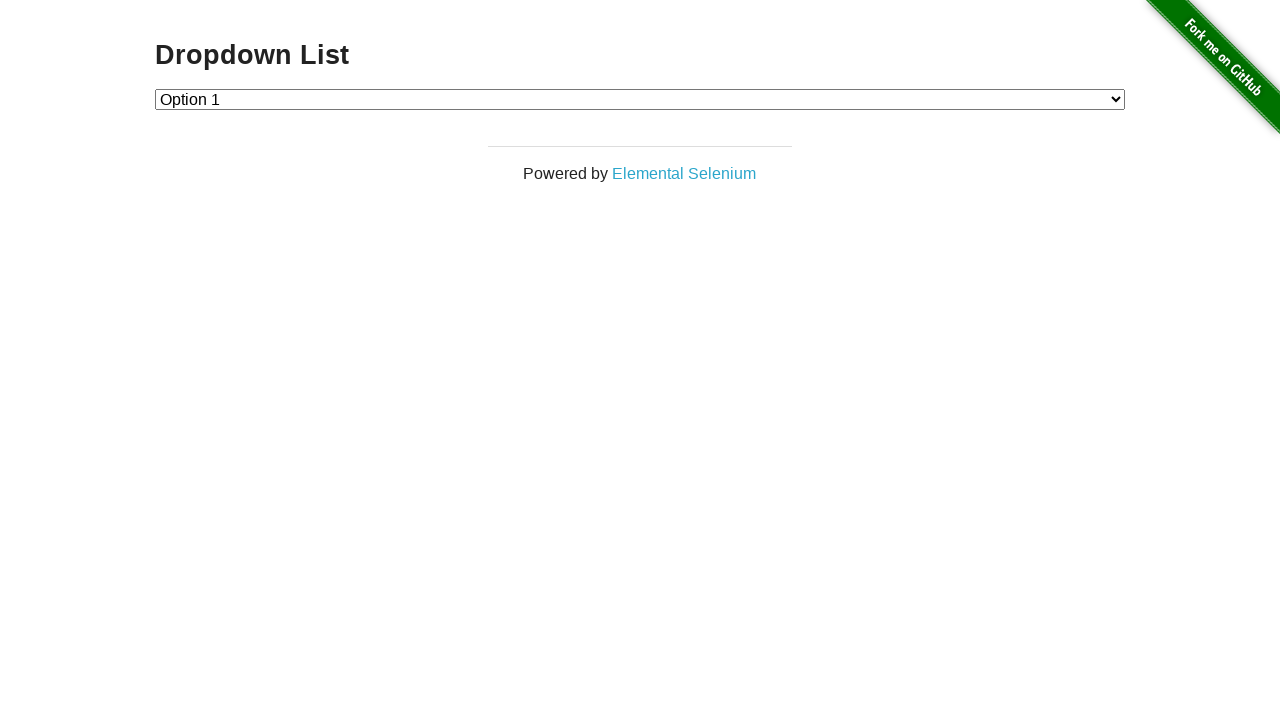

Selected Option 2 from dropdown on #dropdown
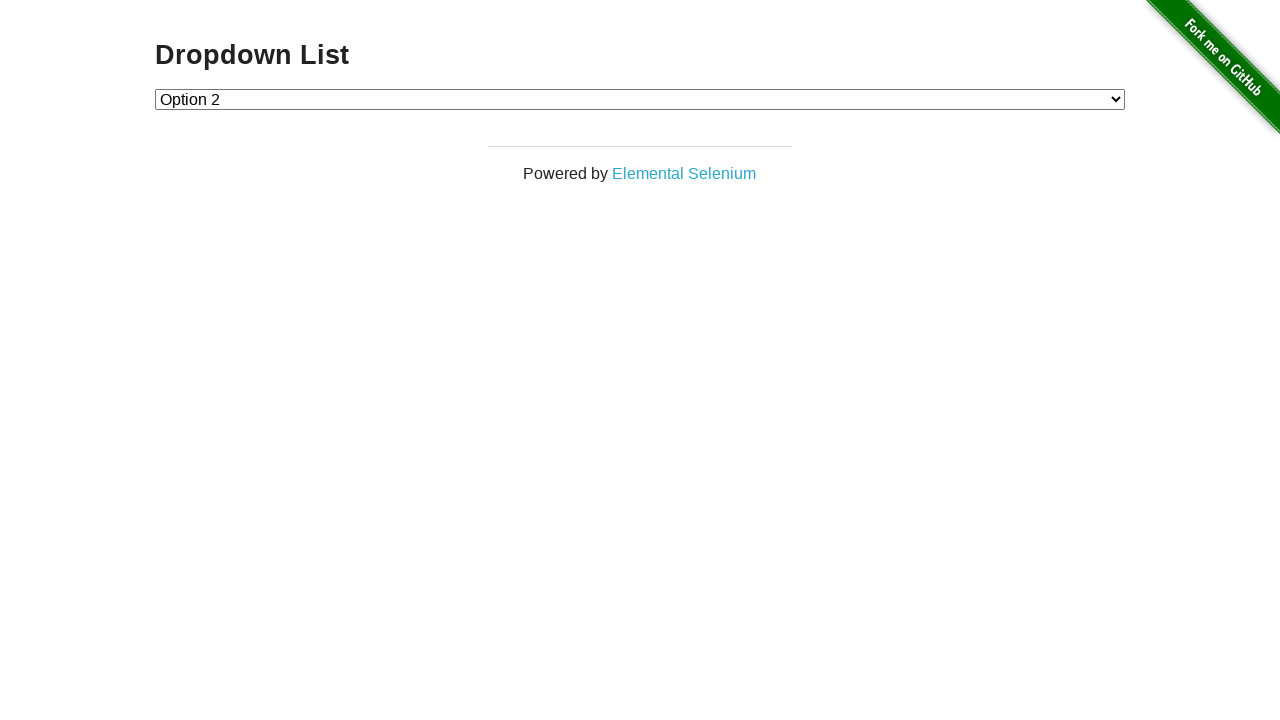

Verified Option 2 is now selected
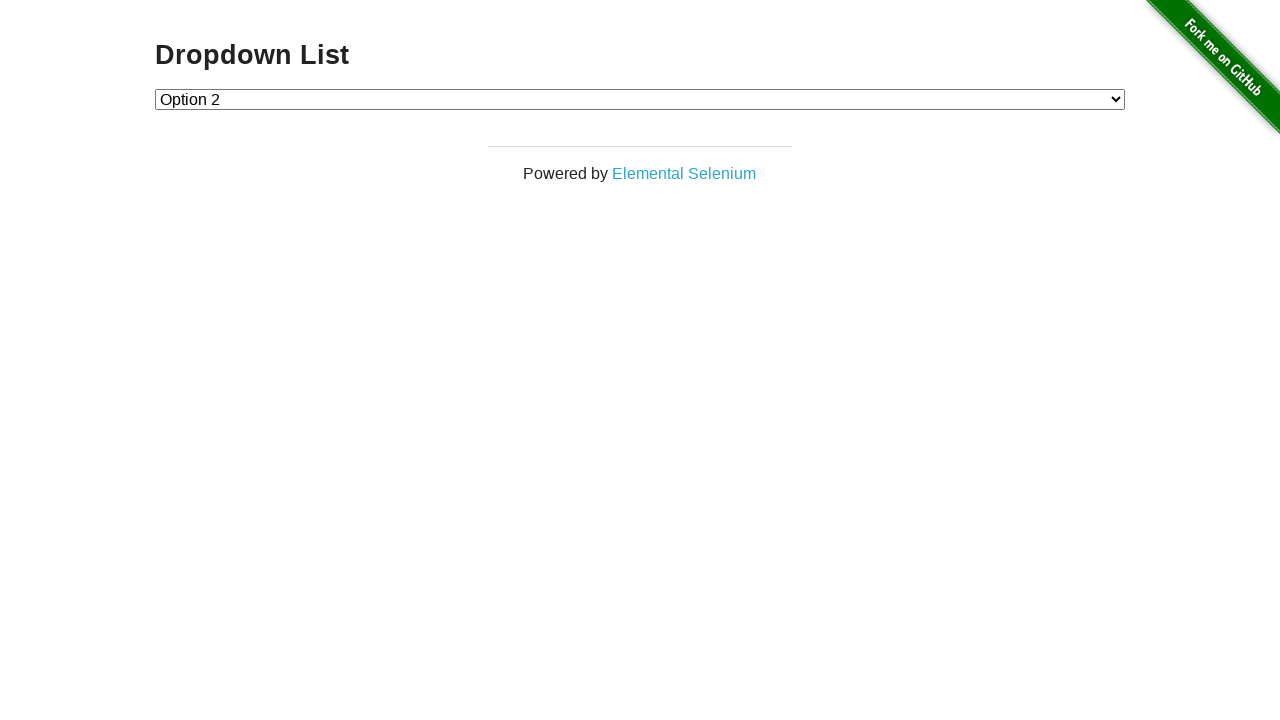

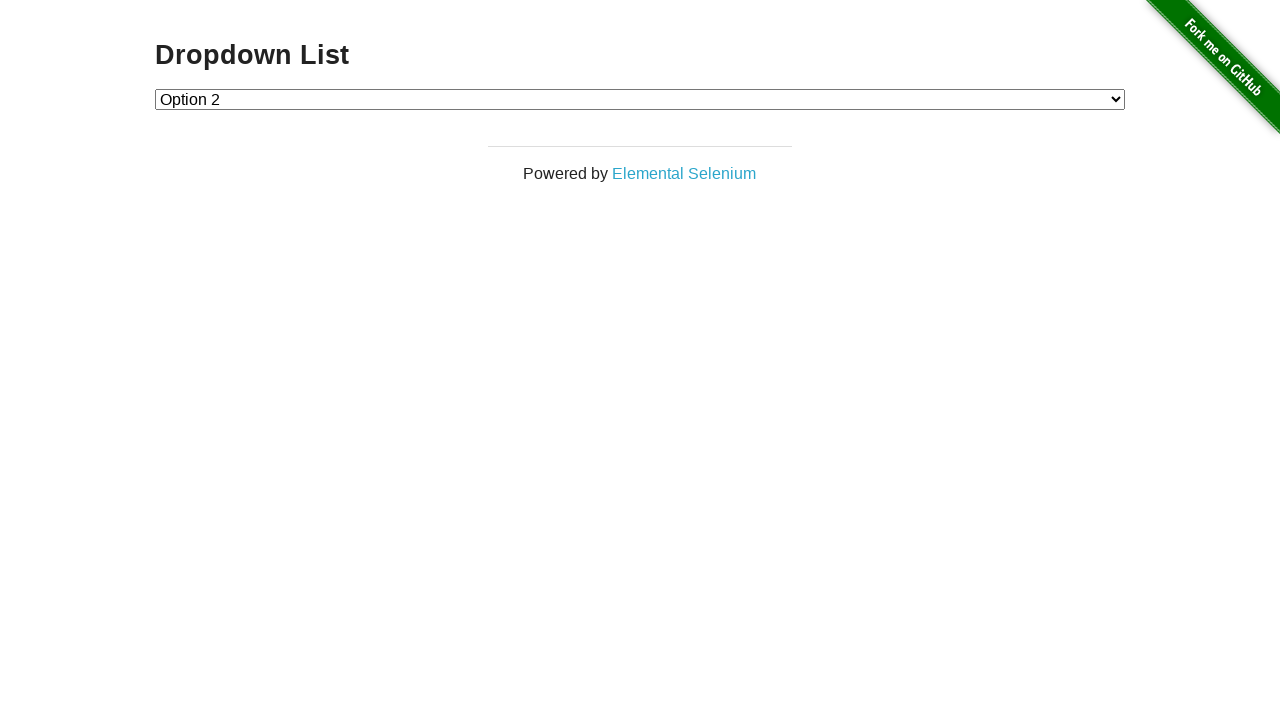